Tests JavaScript prompt alert handling by clicking a button to trigger a JS prompt, entering text into the prompt, and then dismissing it

Starting URL: https://the-internet.herokuapp.com/javascript_alerts

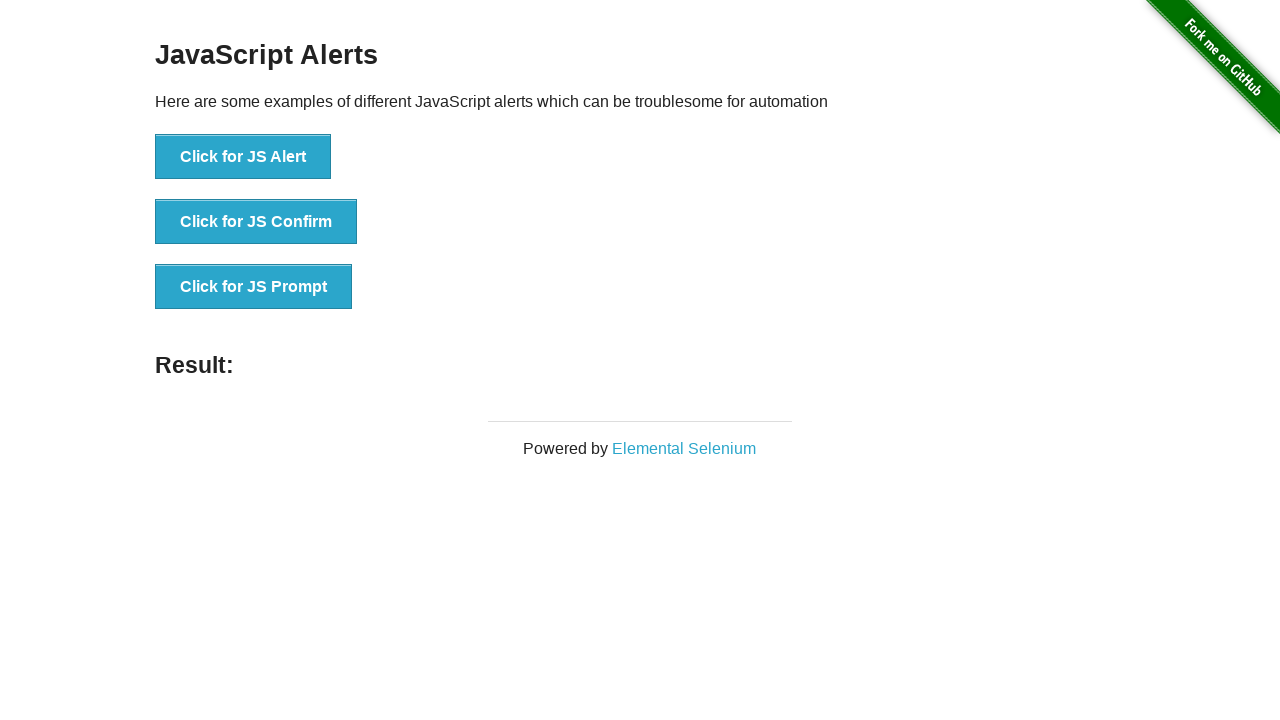

Set up dialog handler to dismiss prompts
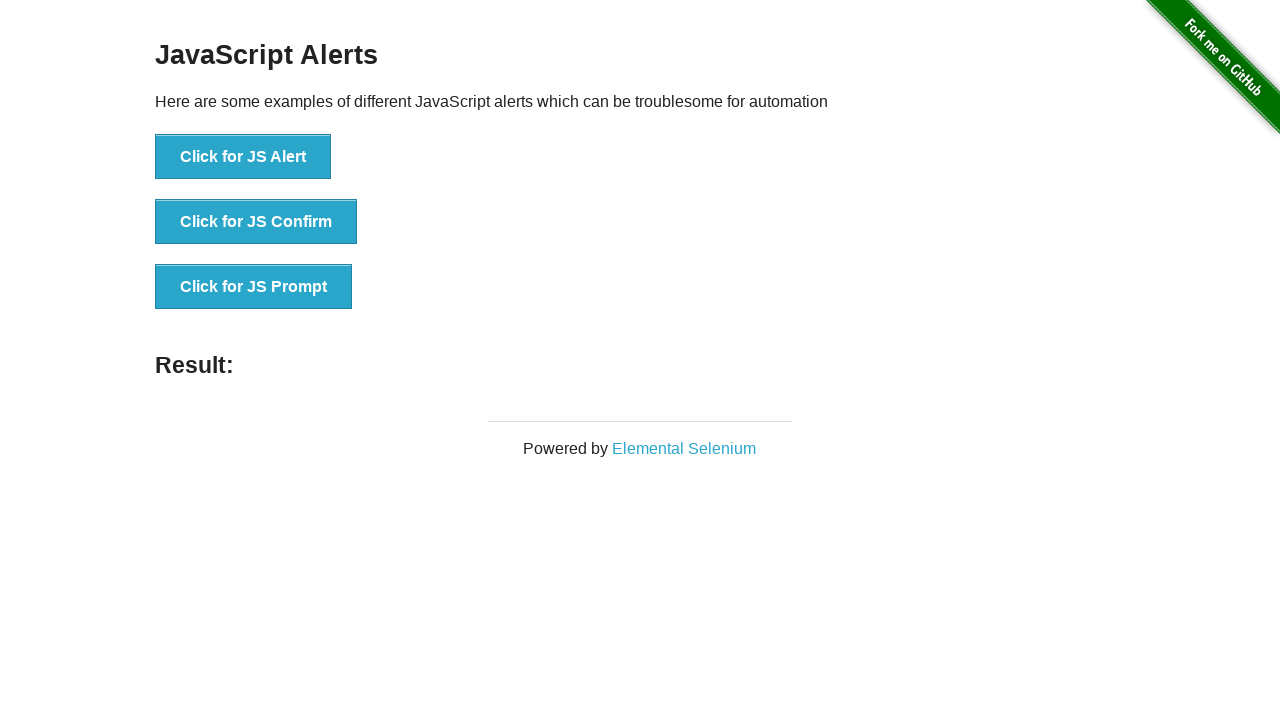

Clicked button to trigger JavaScript prompt alert at (254, 287) on xpath=//button[normalize-space()='Click for JS Prompt']
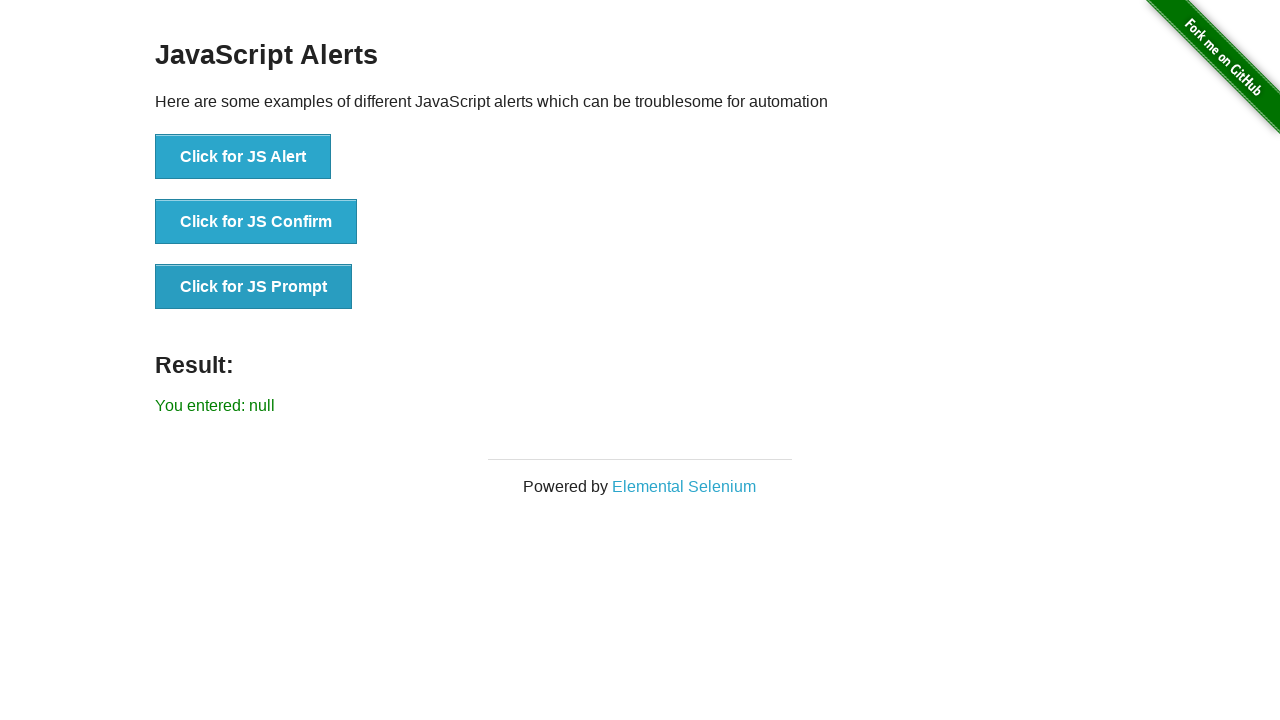

Waited for dialog interaction to complete
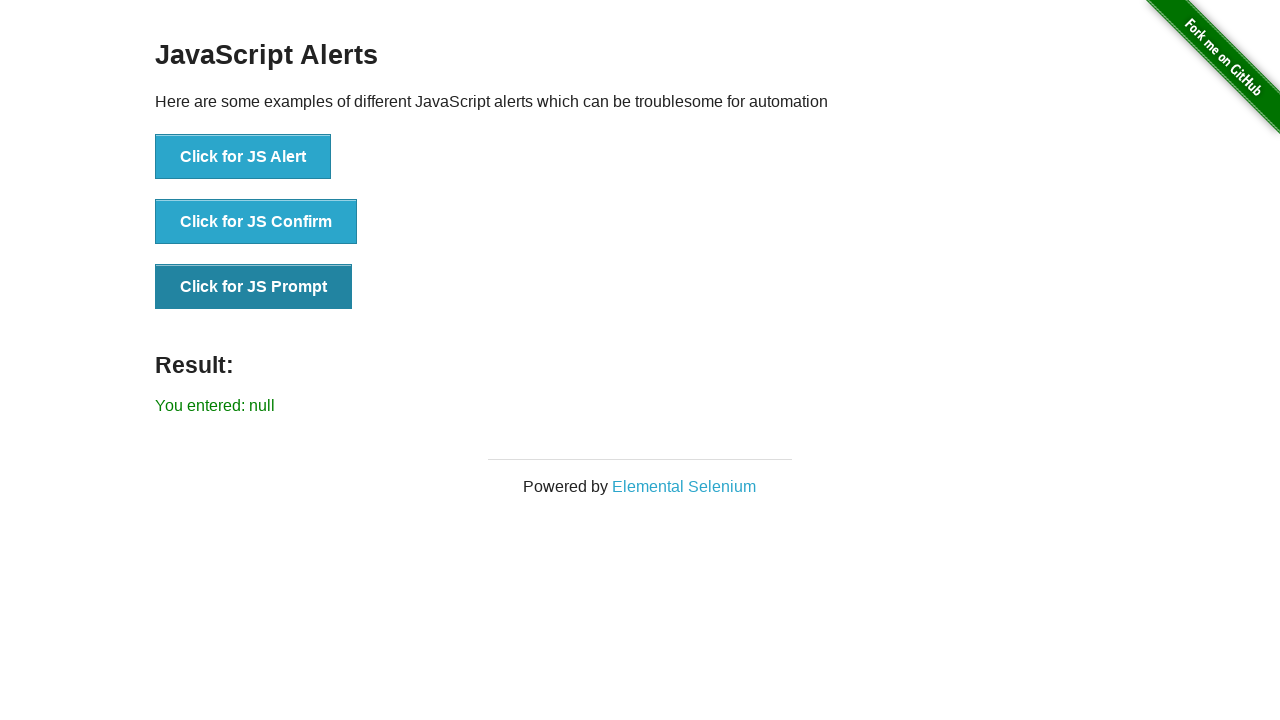

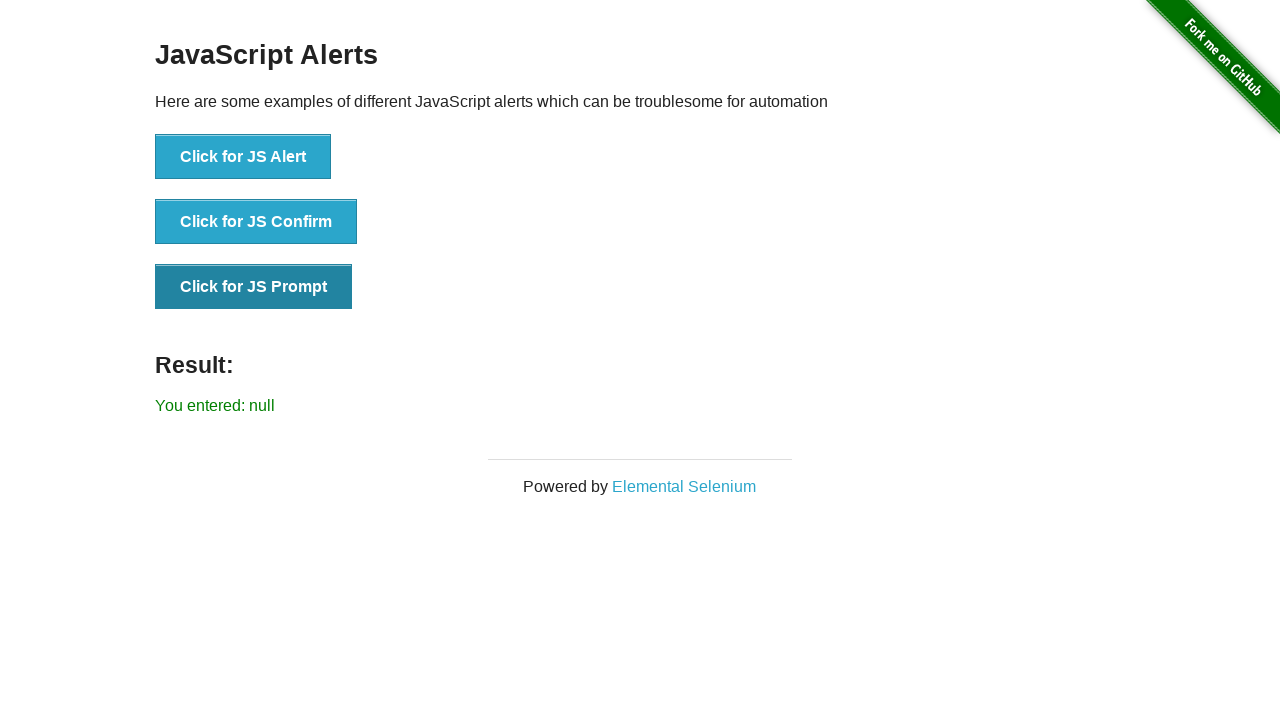